Clicks the Context Menu link and verifies navigation to the correct page

Starting URL: https://the-internet.herokuapp.com/

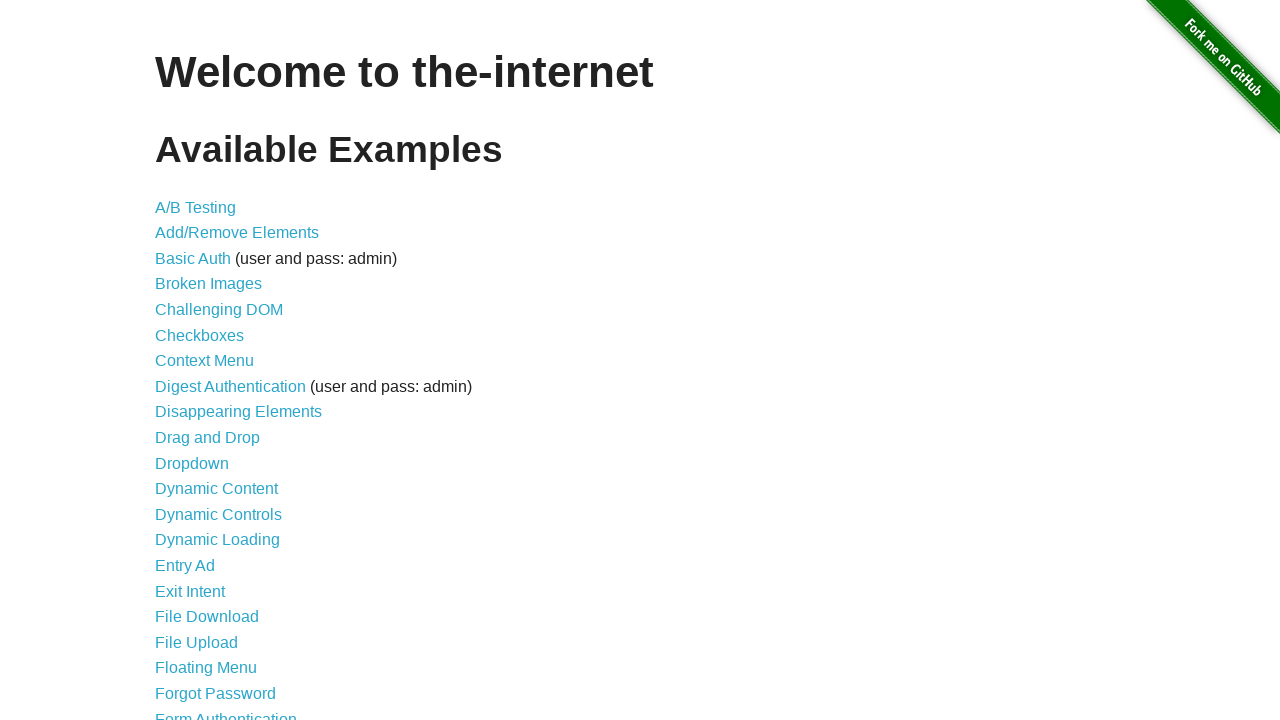

Clicked the Context Menu link at (204, 361) on internal:role=link[name="Context"i]
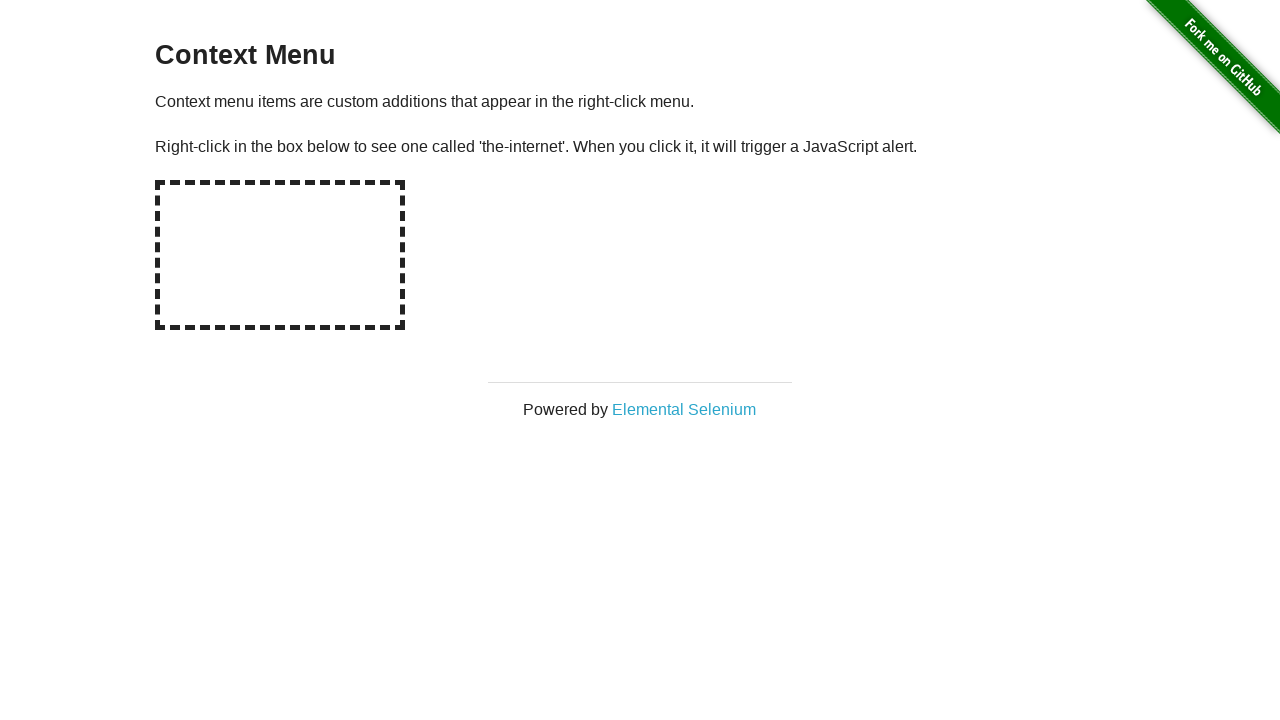

Verified navigation to context menu page
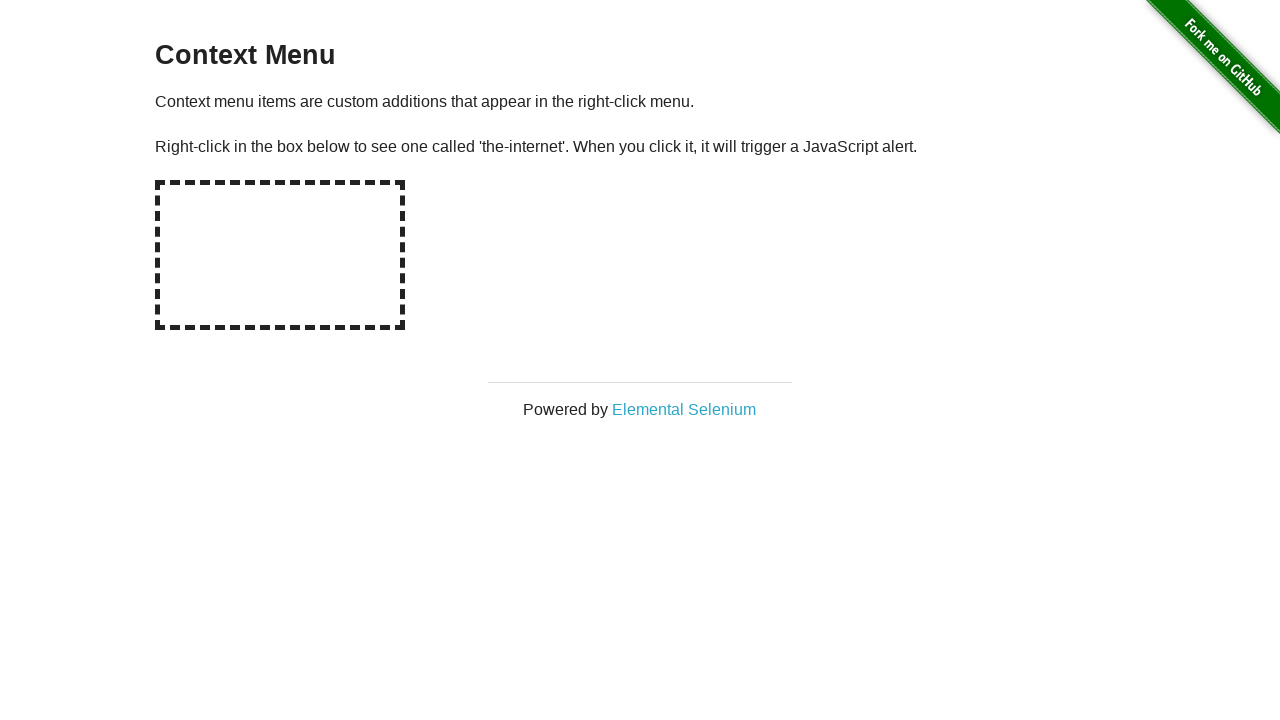

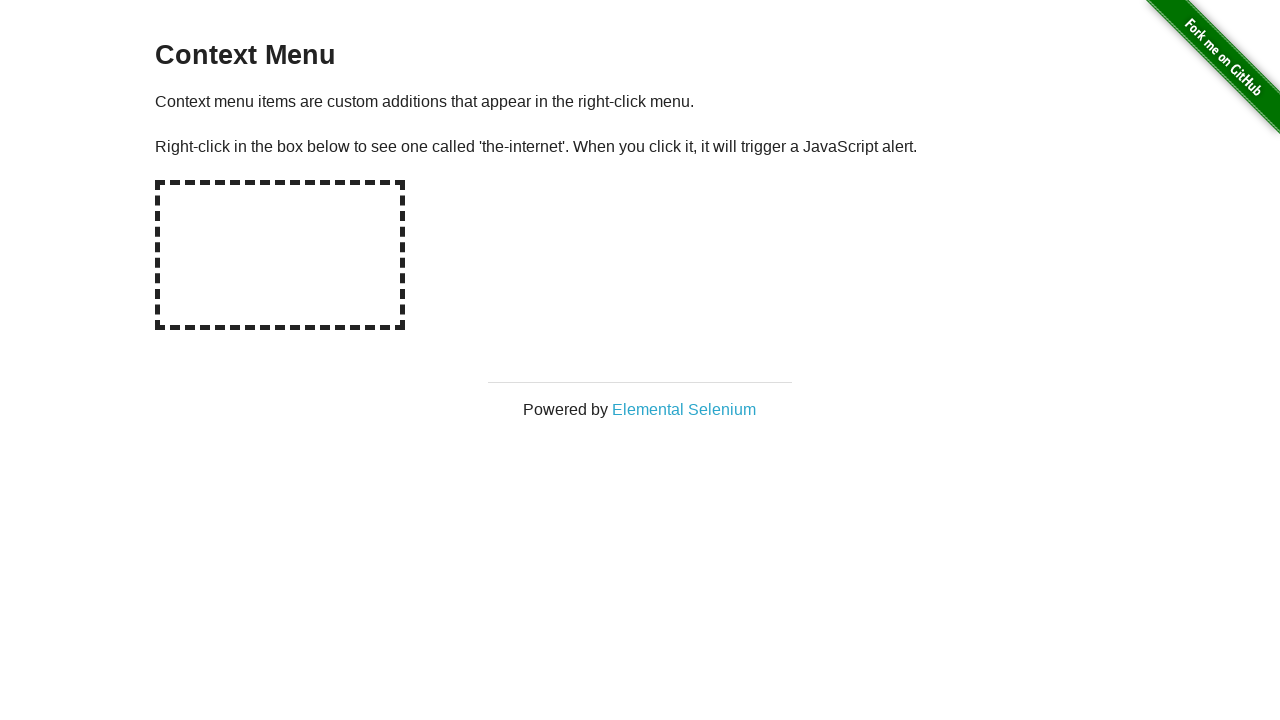